Tests the text box form by filling in valid name, email, current address, and permanent address fields, then submitting and verifying the output displays correctly.

Starting URL: https://demoqa.com/text-box

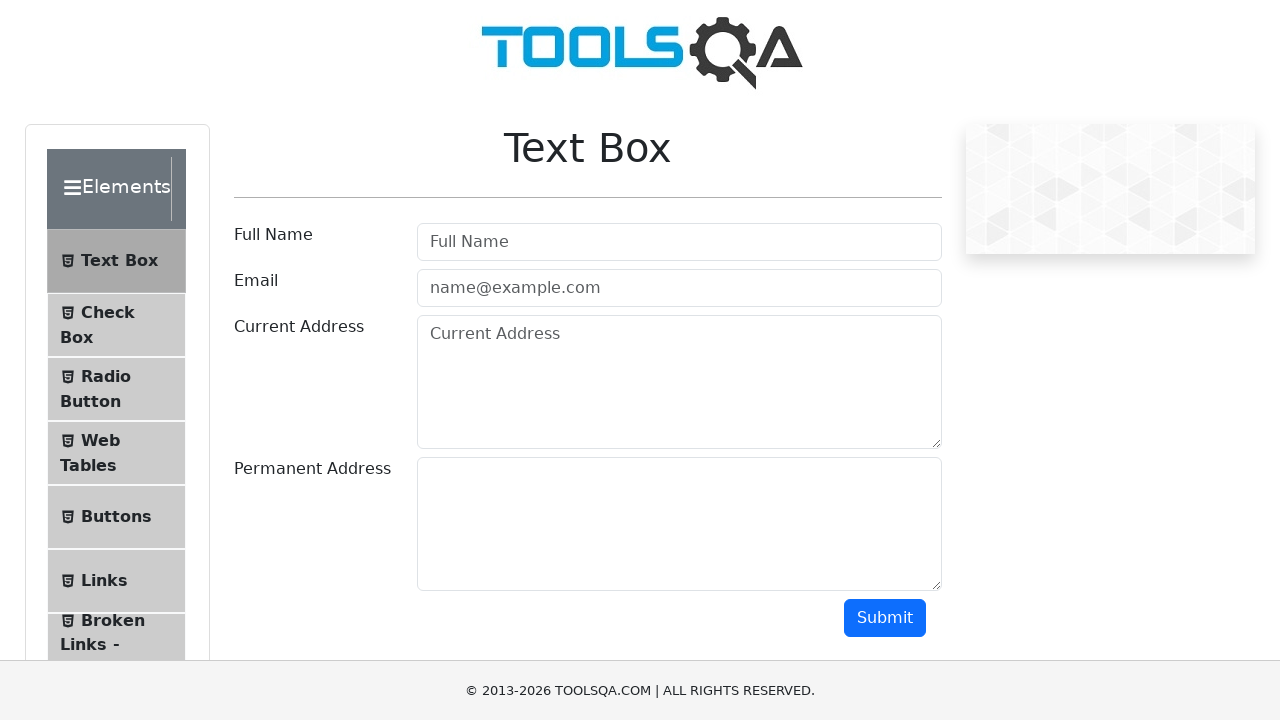

Filled full name field with 'Jonas Jonaitis' on #userName
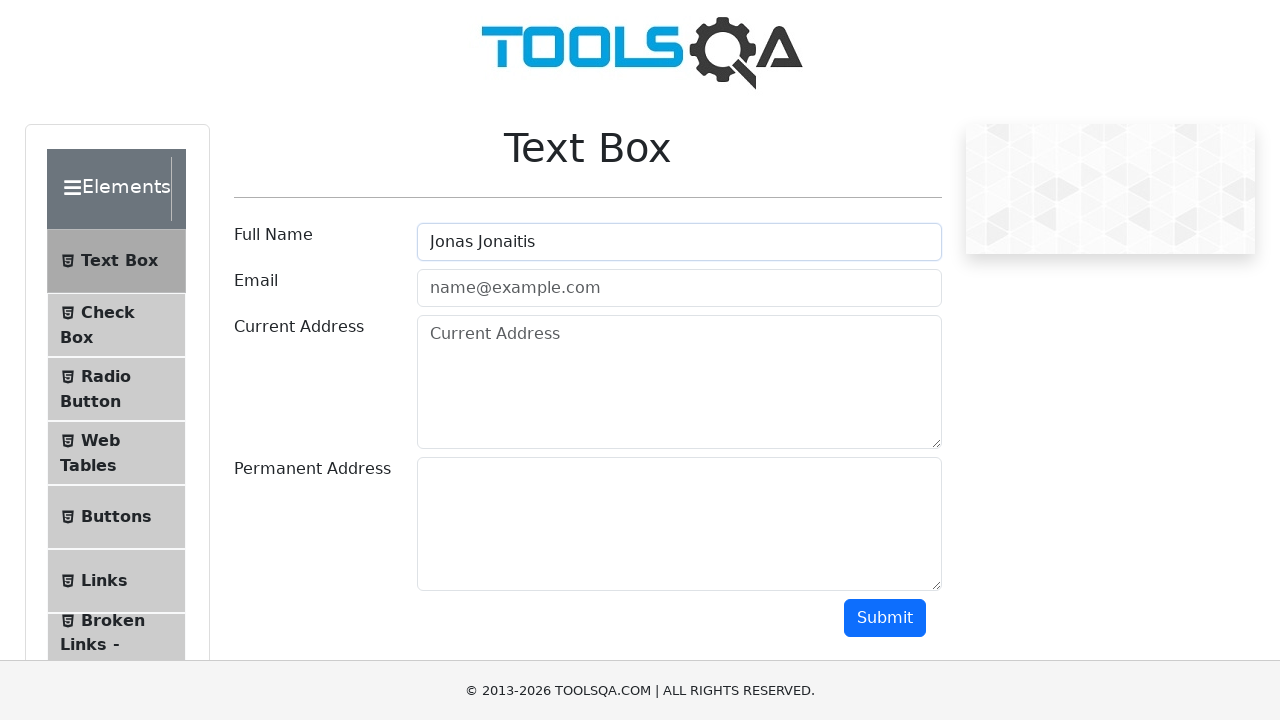

Filled email field with 'jonasj.jonaitis@gmail.com' on #userEmail
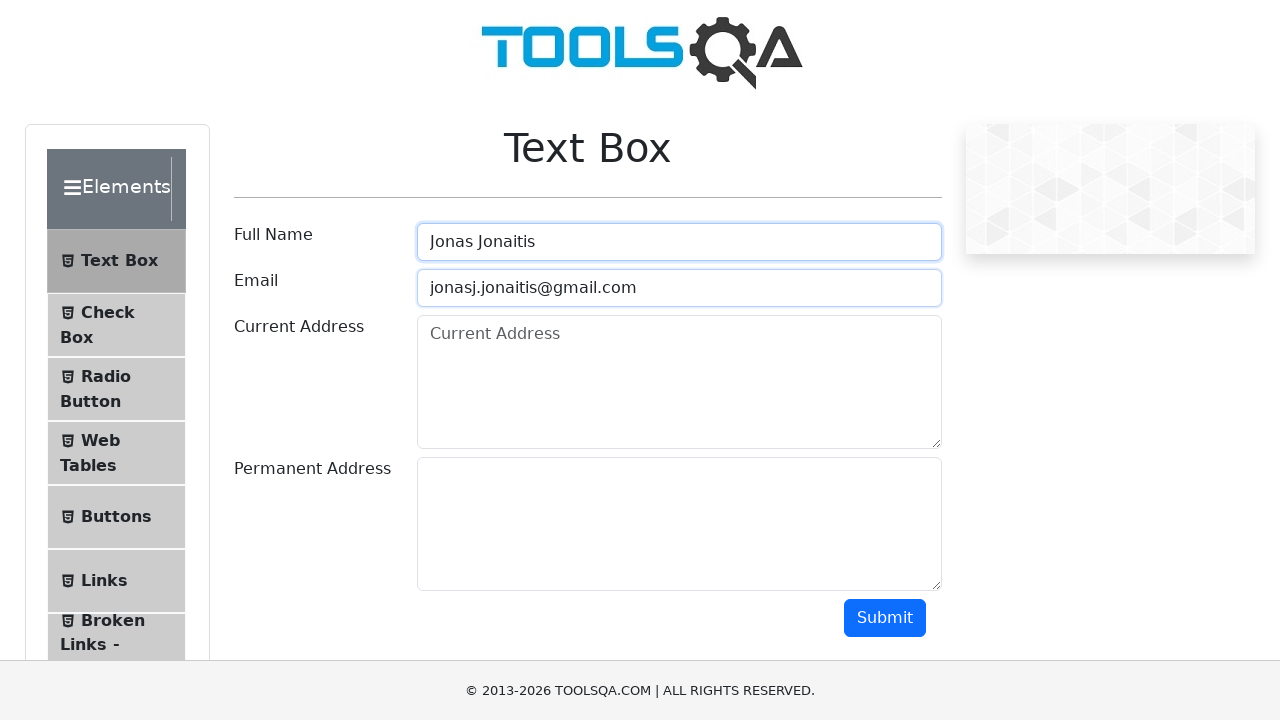

Filled current address field with 'Karklu g. 5-5, Karklenai, Lietuva' on #currentAddress
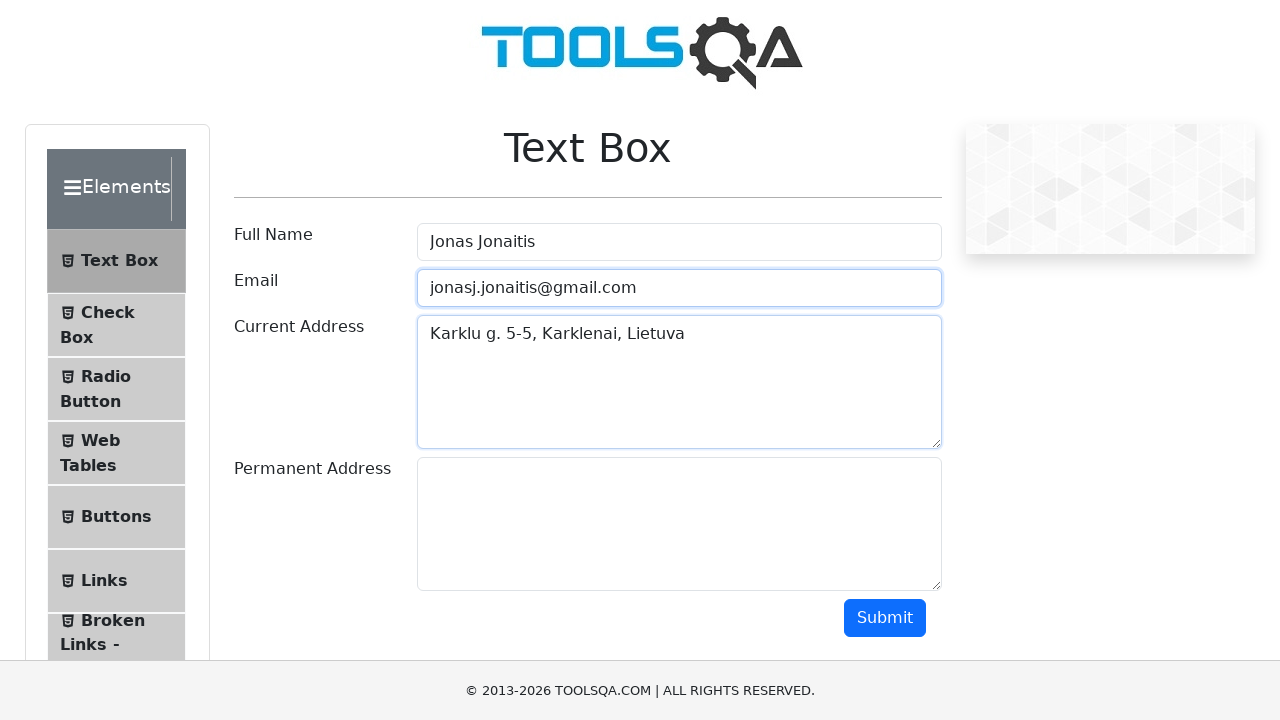

Filled permanent address field with 'Varpu g. 15-1, Varniai, Lietuva' on #permanentAddress
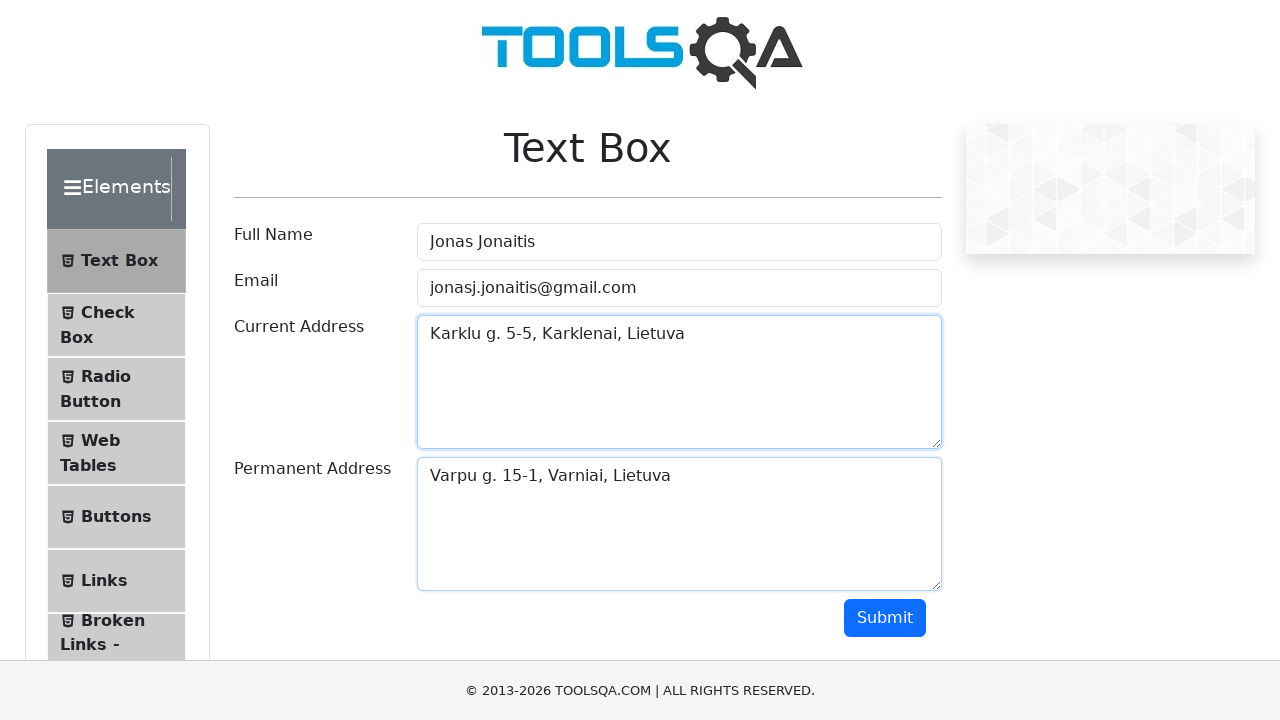

Clicked submit button to submit the form at (885, 618) on #submit
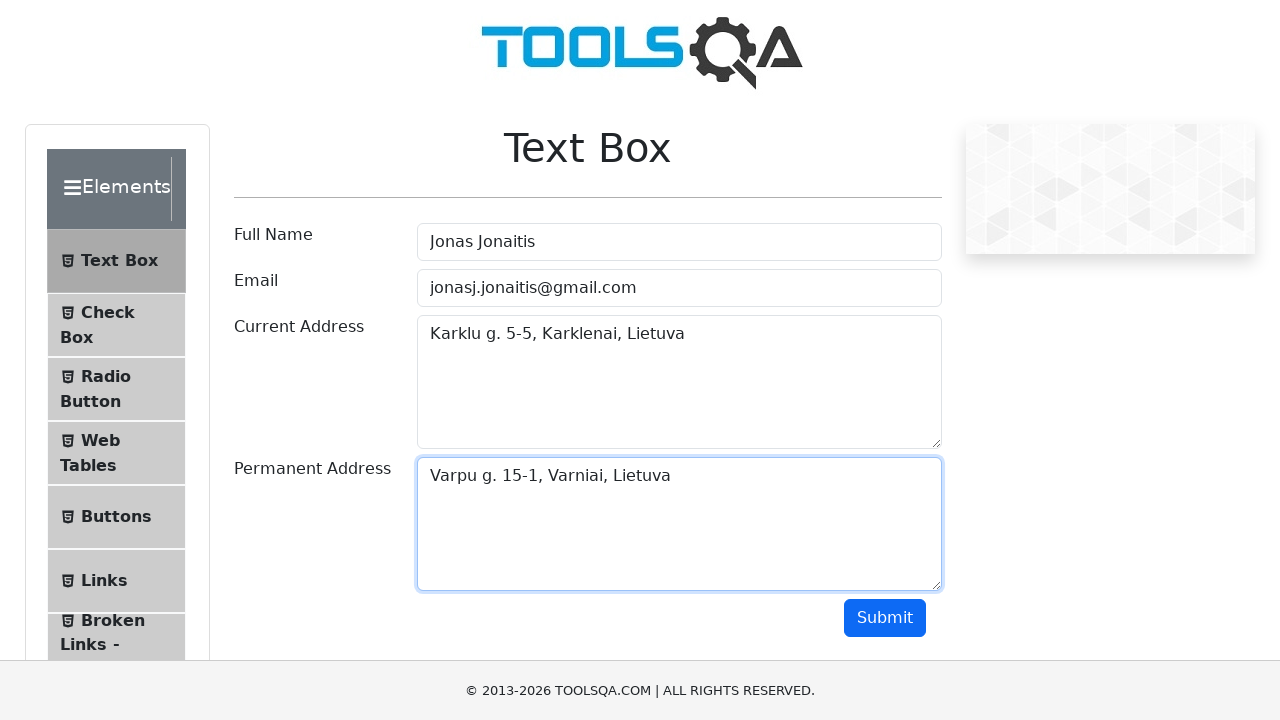

Output name field appeared
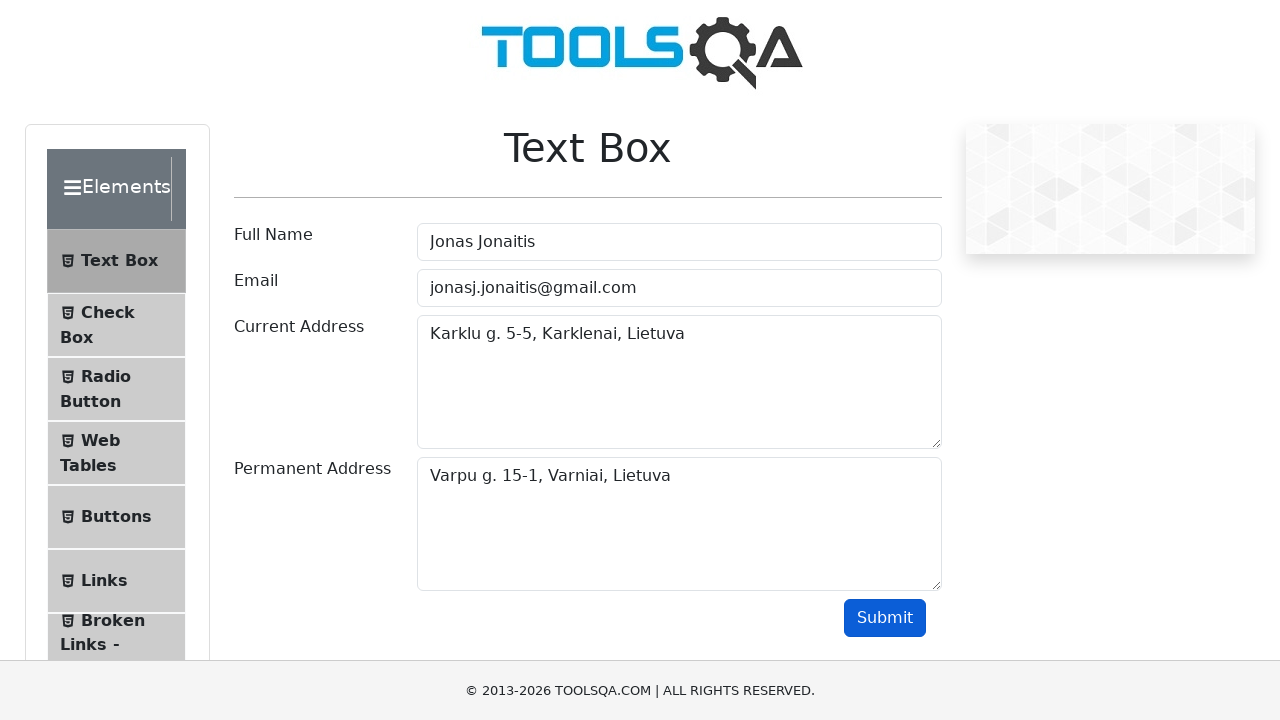

Output email field appeared
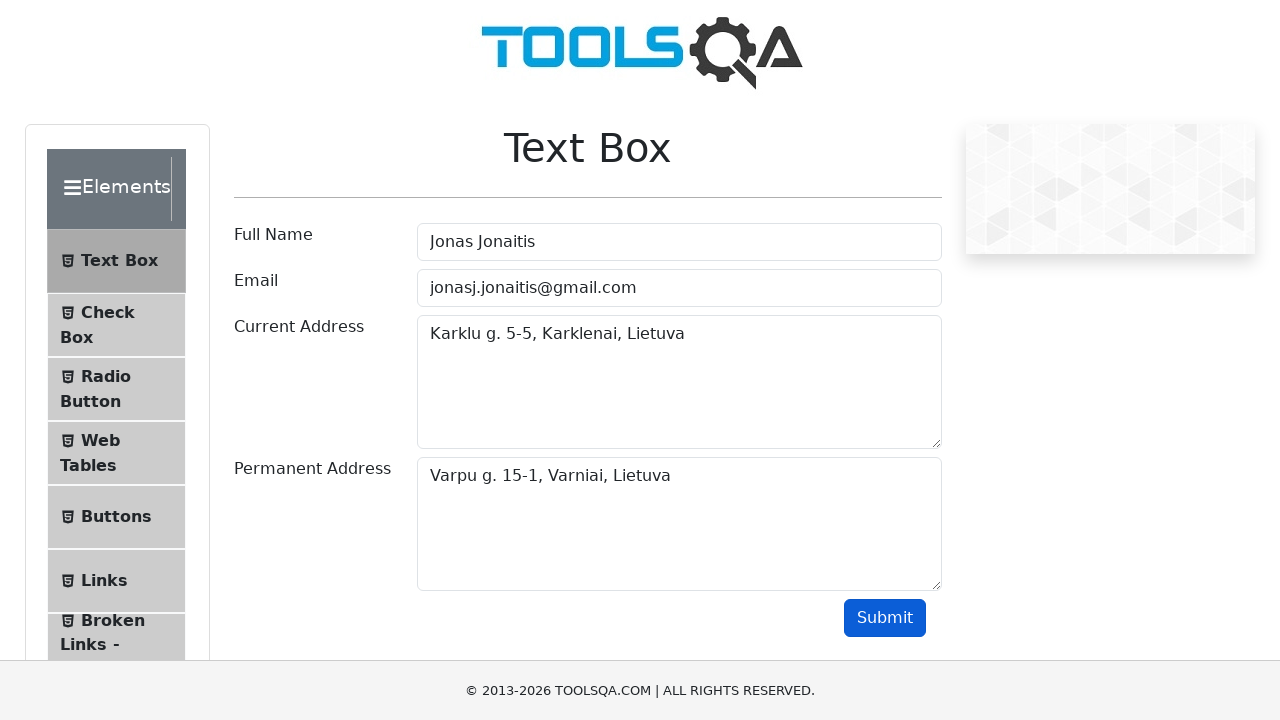

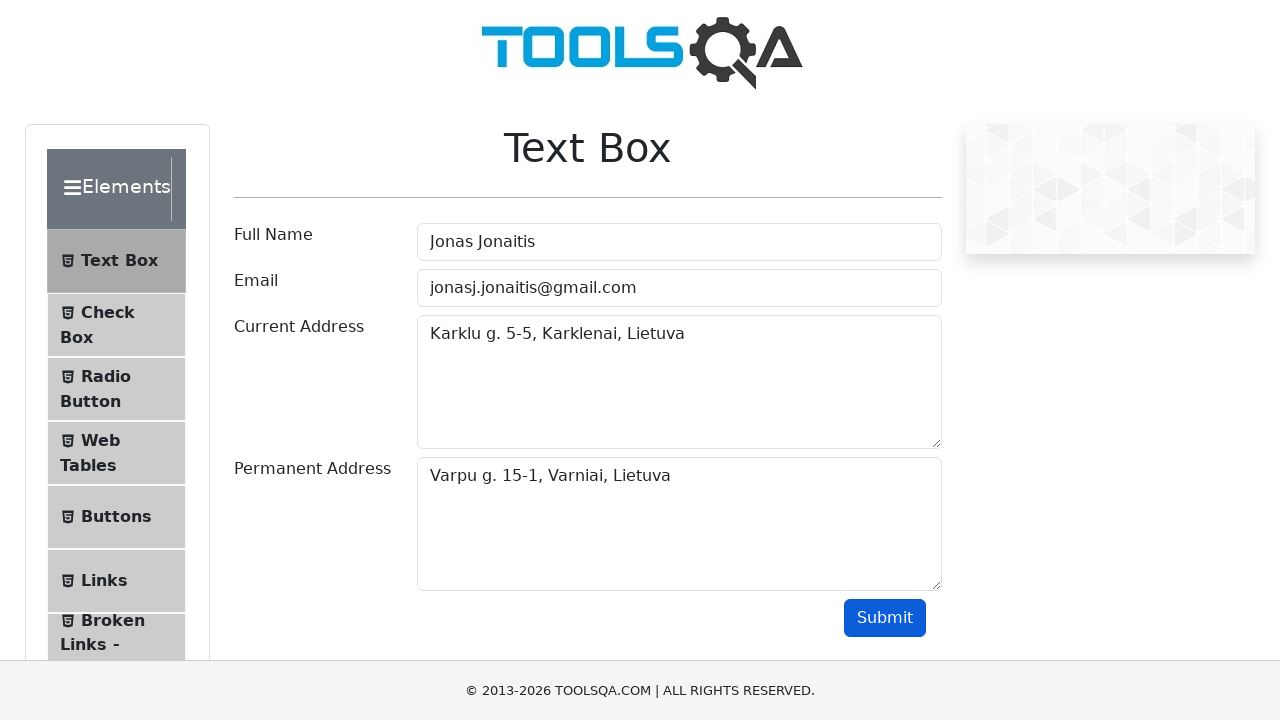